Navigates to a portfolio website and clicks on the experience section link

Starting URL: https://kannikah.github.io/

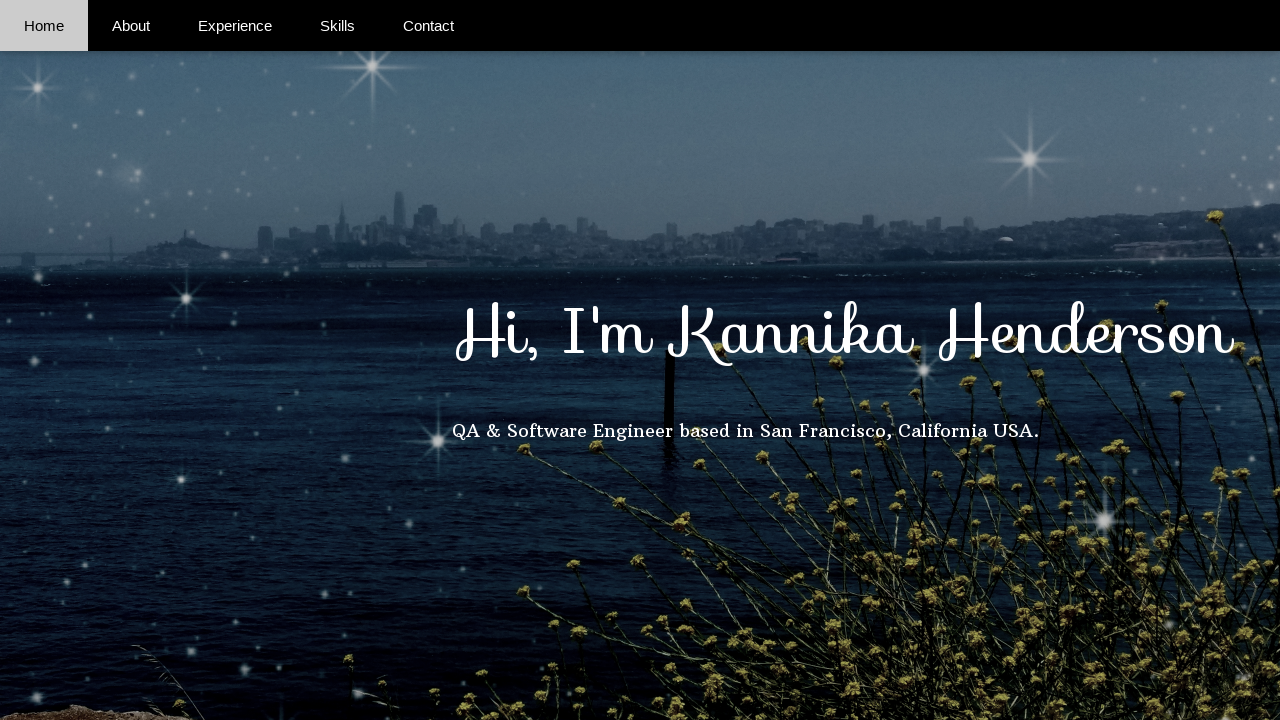

Clicked on the experience section link at (235, 26) on xpath=//body[@id='myPage']/div[@class='kh-top']//a[@href='#experience']
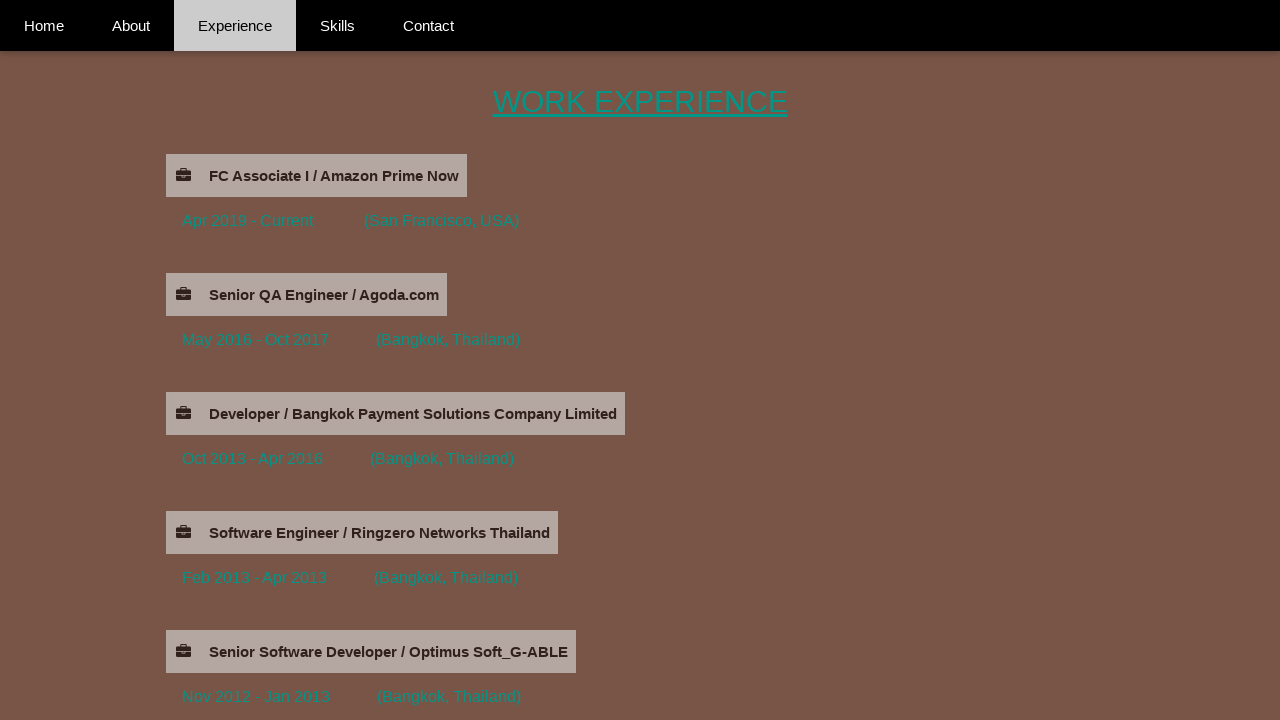

Waited for experience section to load
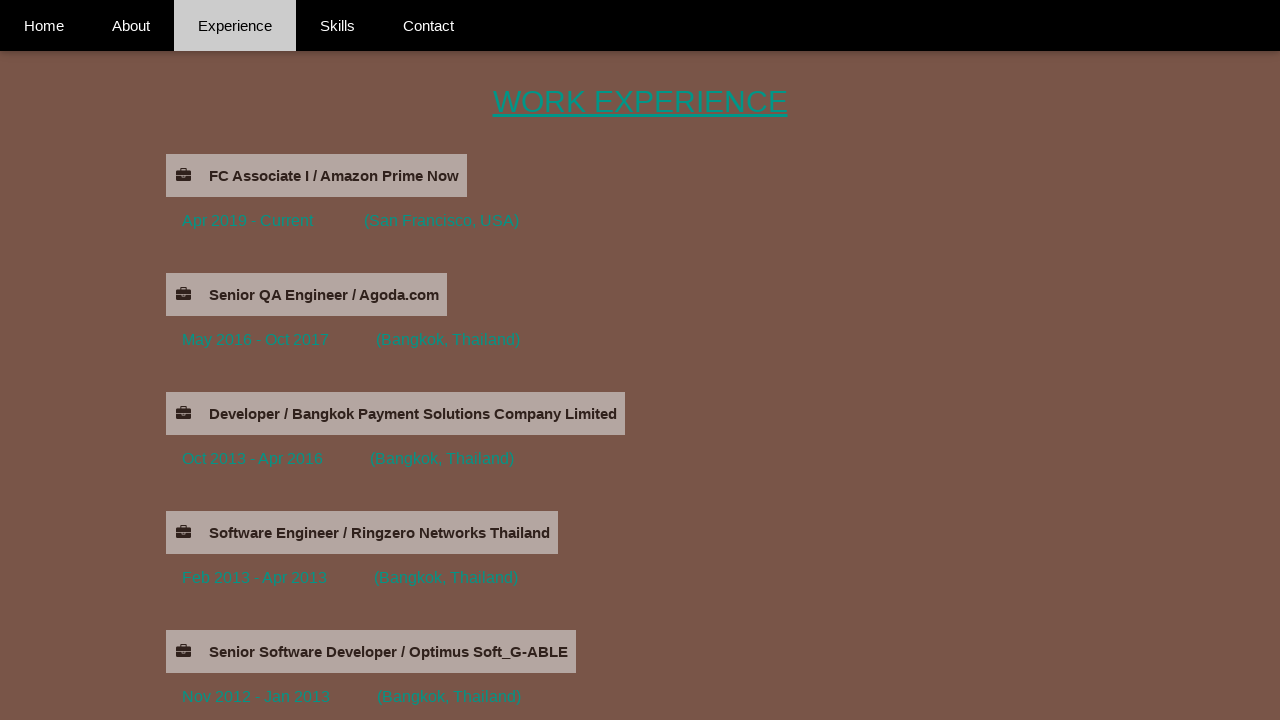

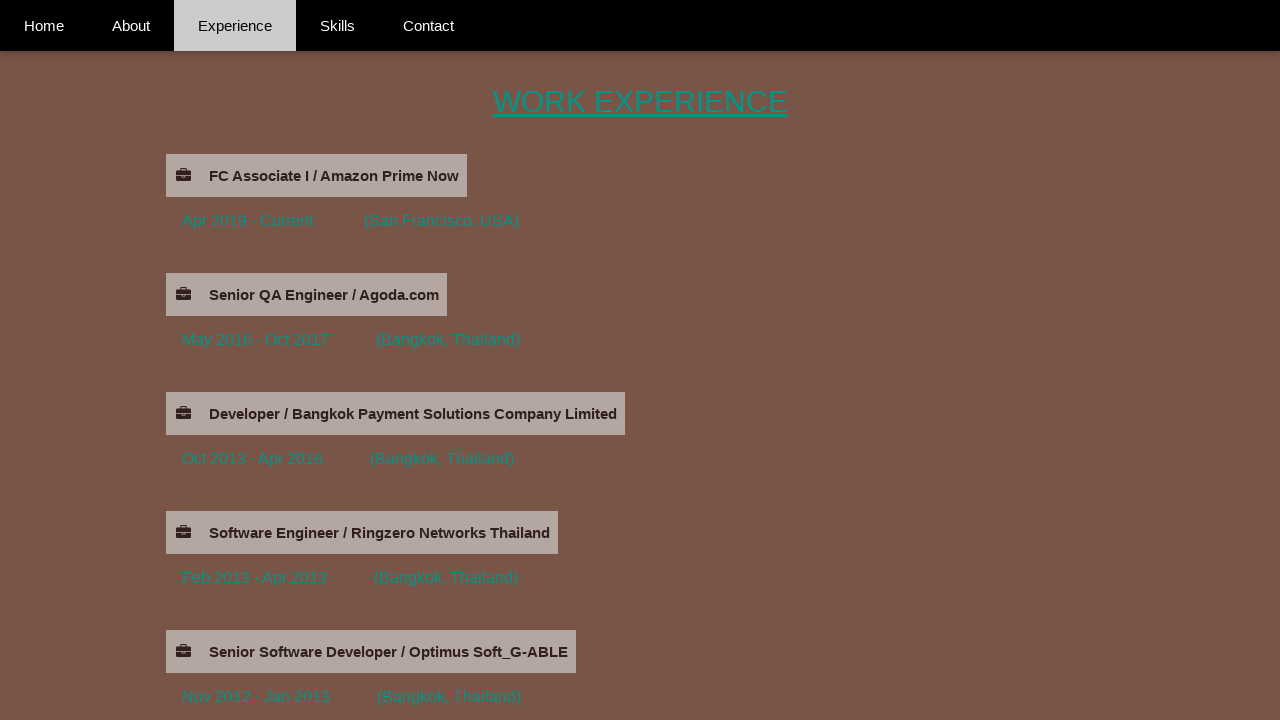